Tests the search functionality on Data.gov.uk by entering a search term and verifying results appear

Starting URL: https://www.data.gov.uk

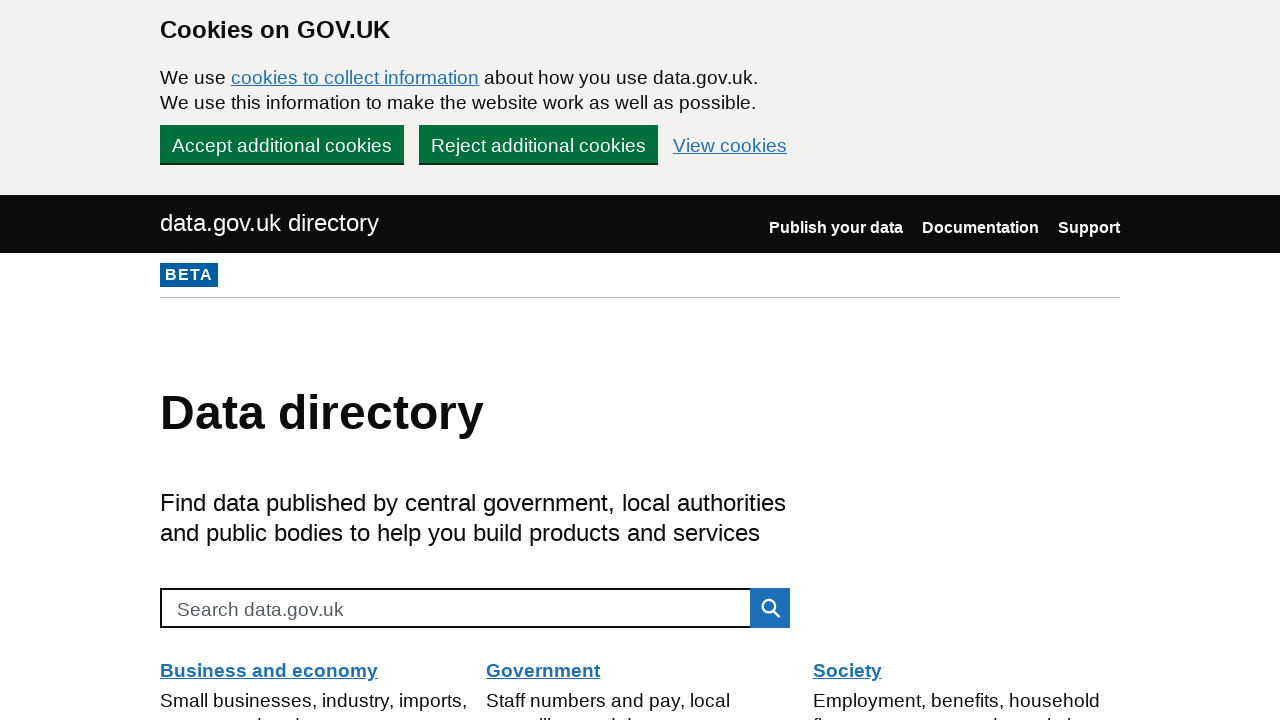

Filled search box with 'data' on internal:role=searchbox[name="Search data.gov.uk"i]
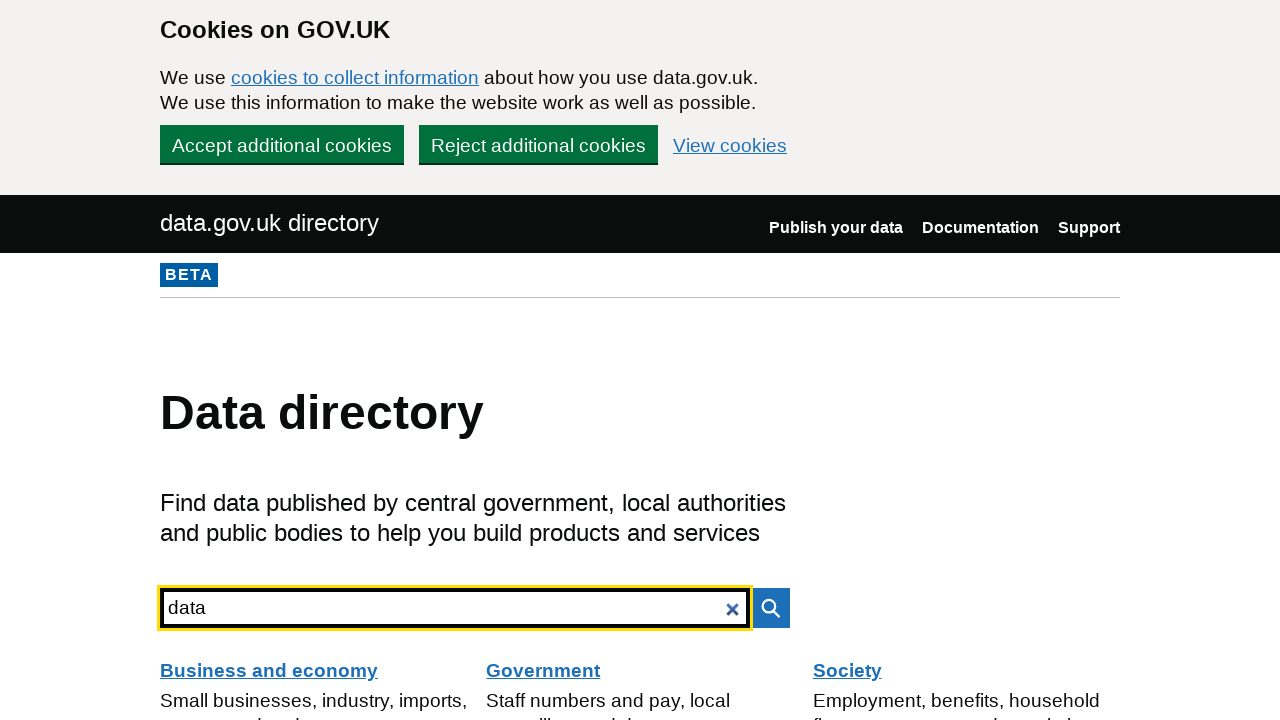

Clicked search button to execute search at (770, 608) on internal:role=button[name="Search"i]
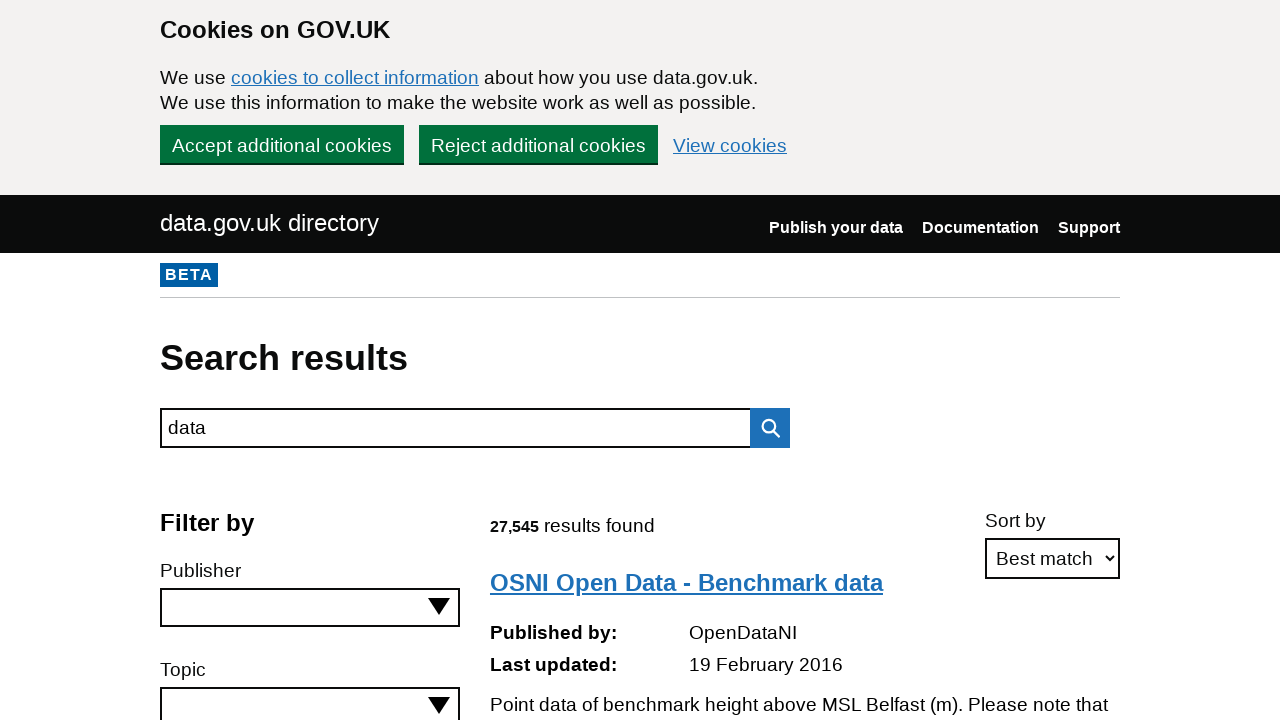

Search results loaded and verified
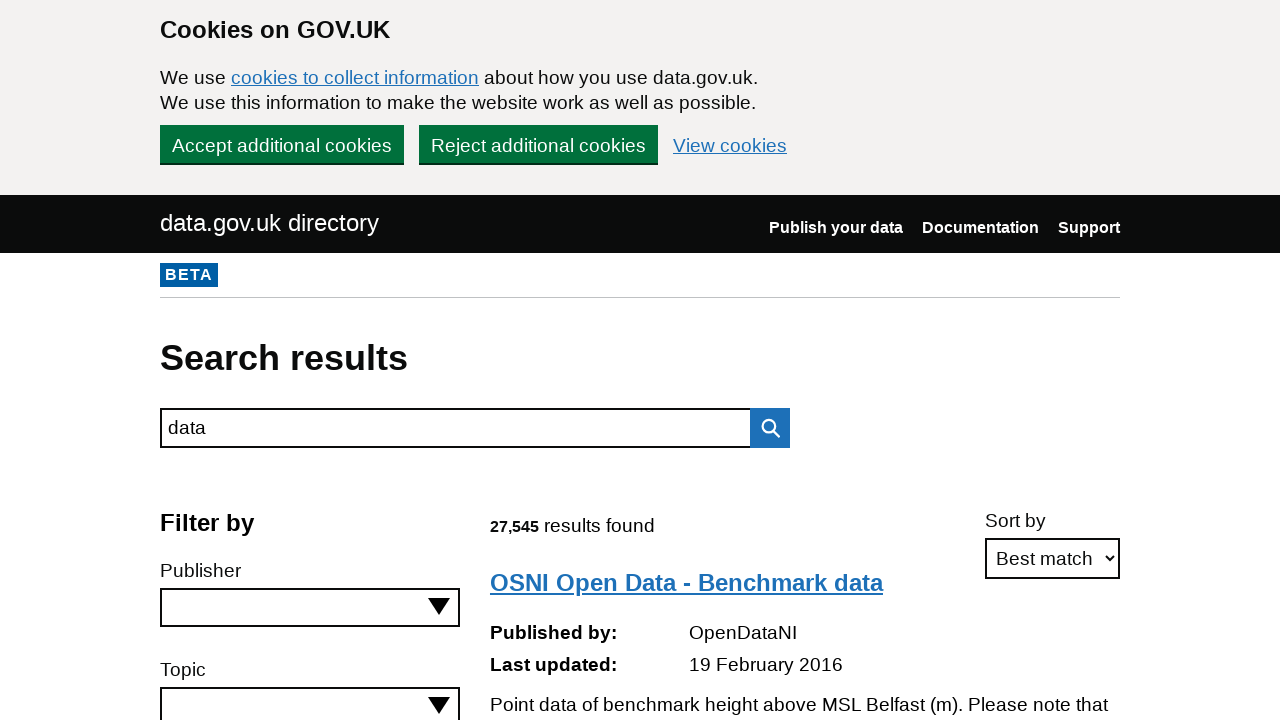

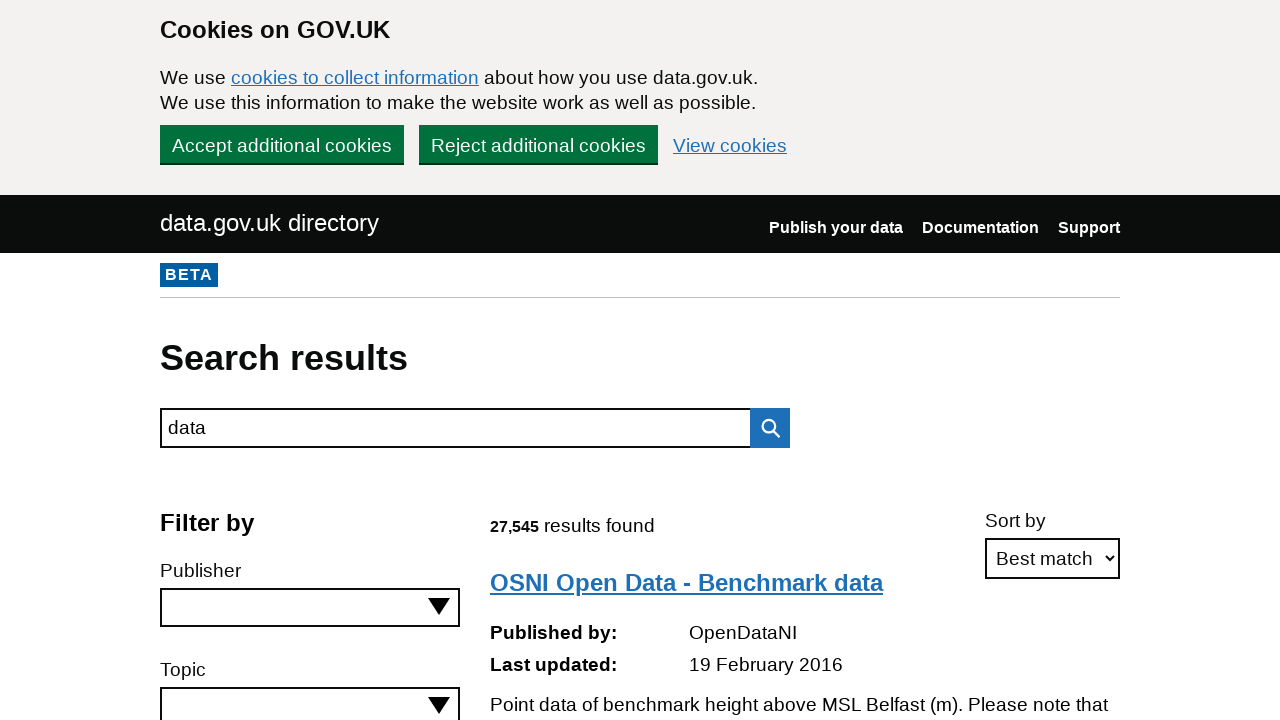